Verifies the Get Started button is enabled on WebdriverIO homepage

Starting URL: https://webdriver.io

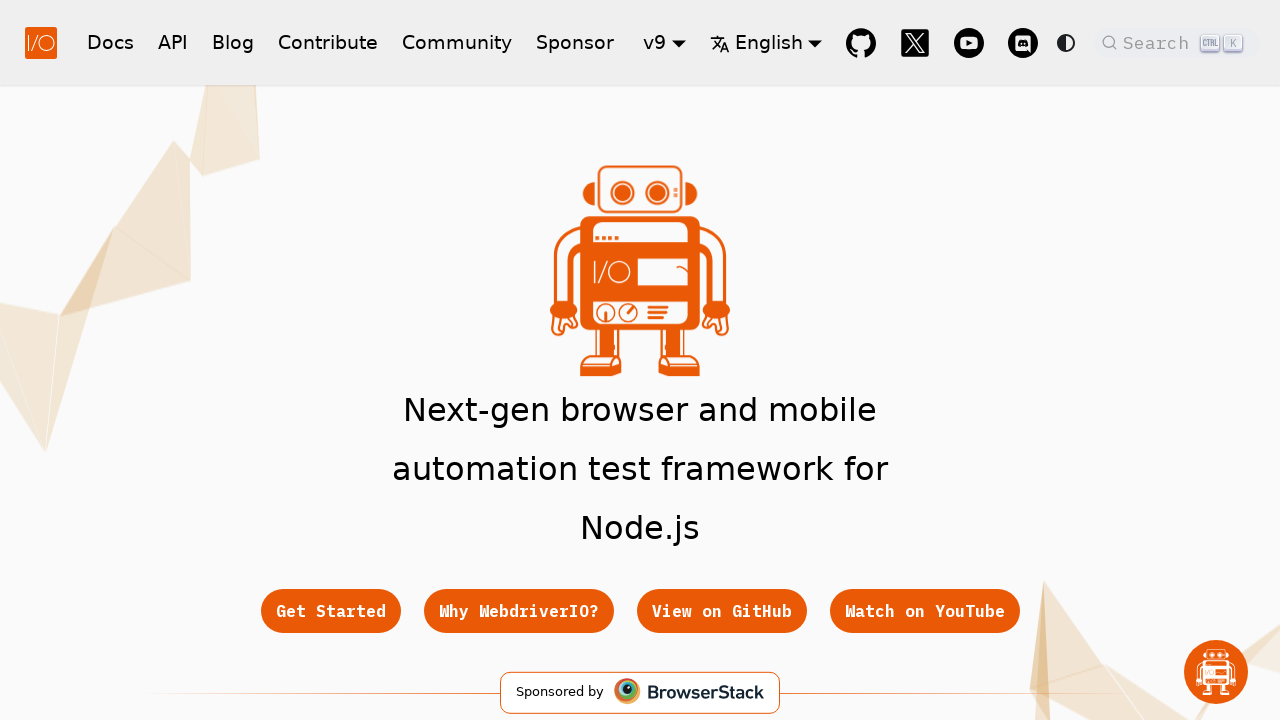

Located the Get Started button on WebdriverIO homepage
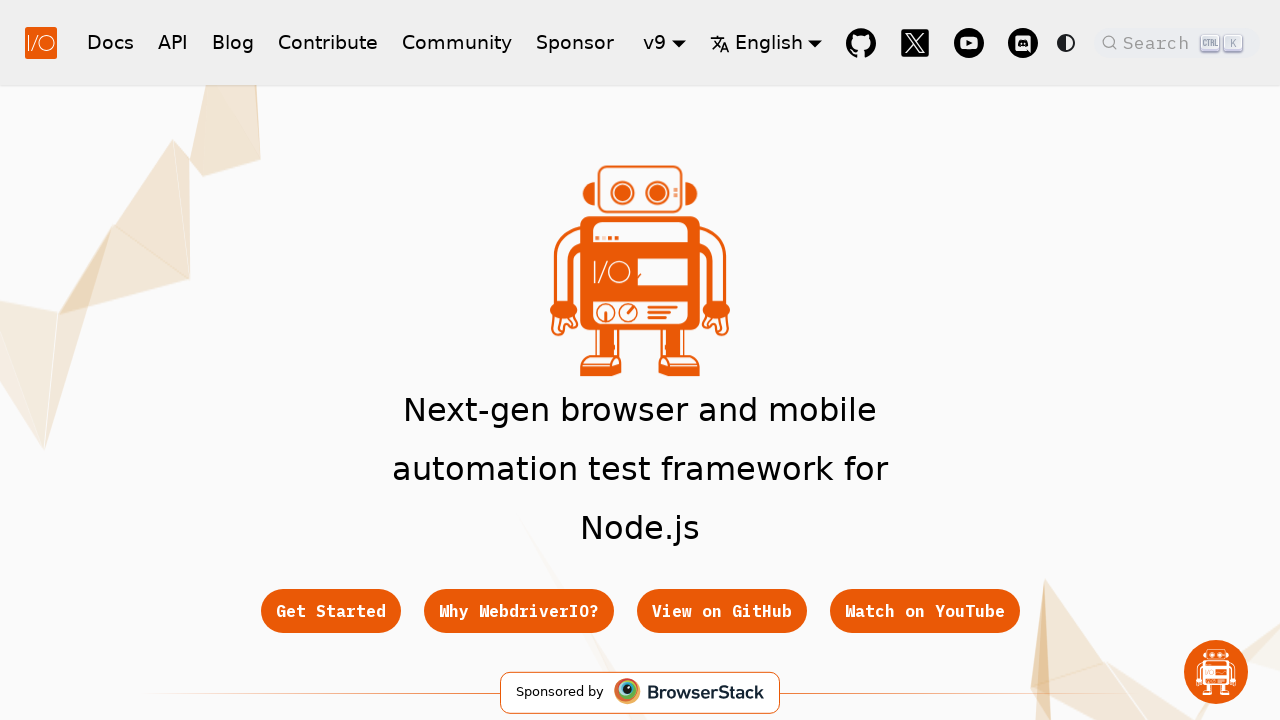

Get Started button became visible
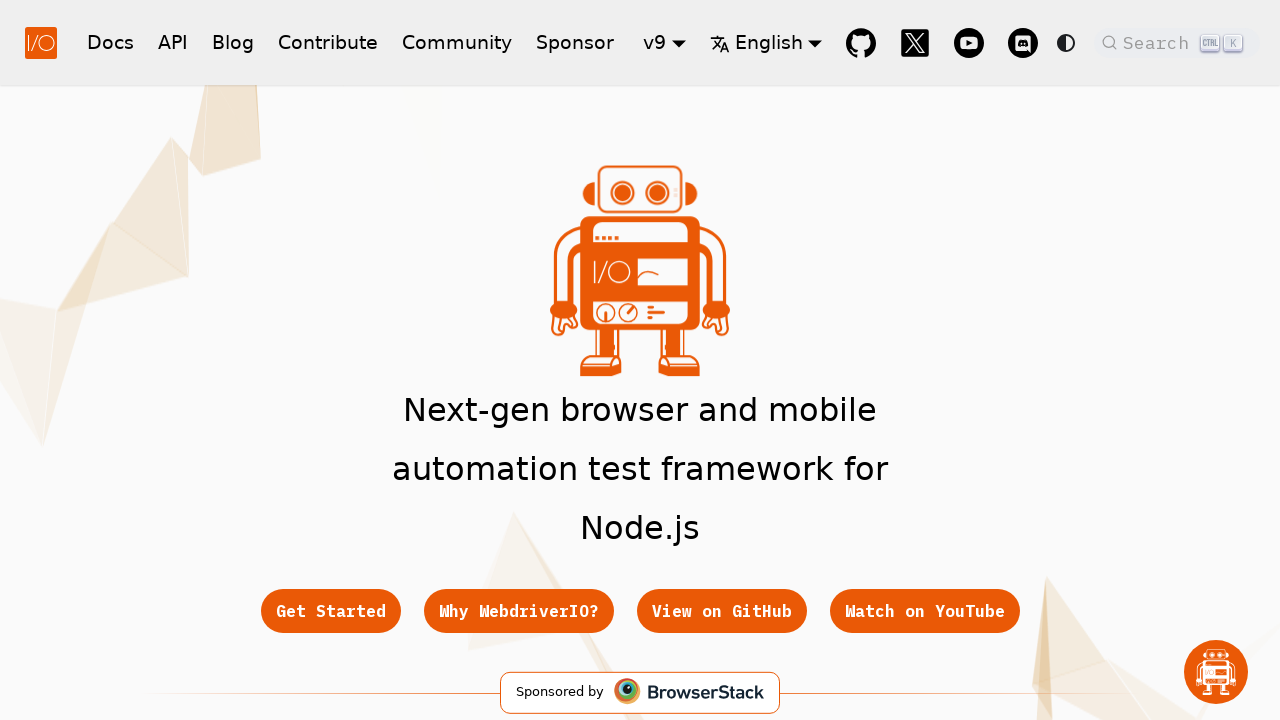

Verified that Get Started button is enabled
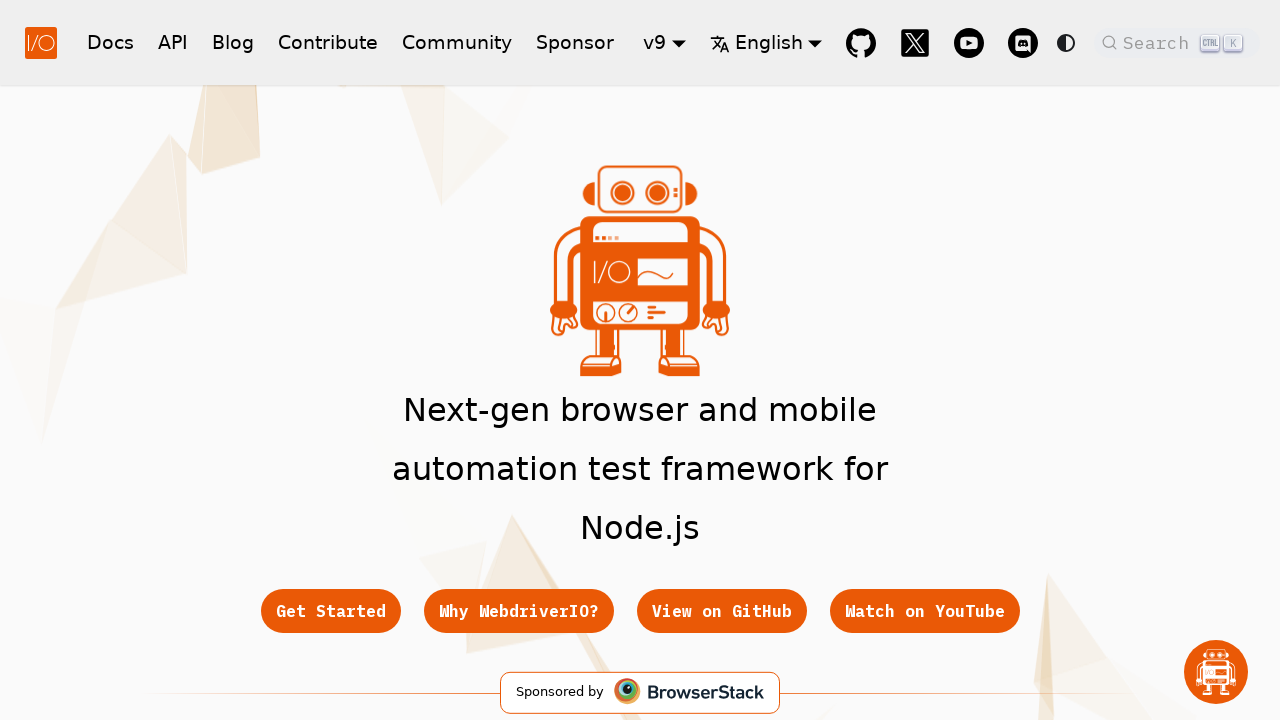

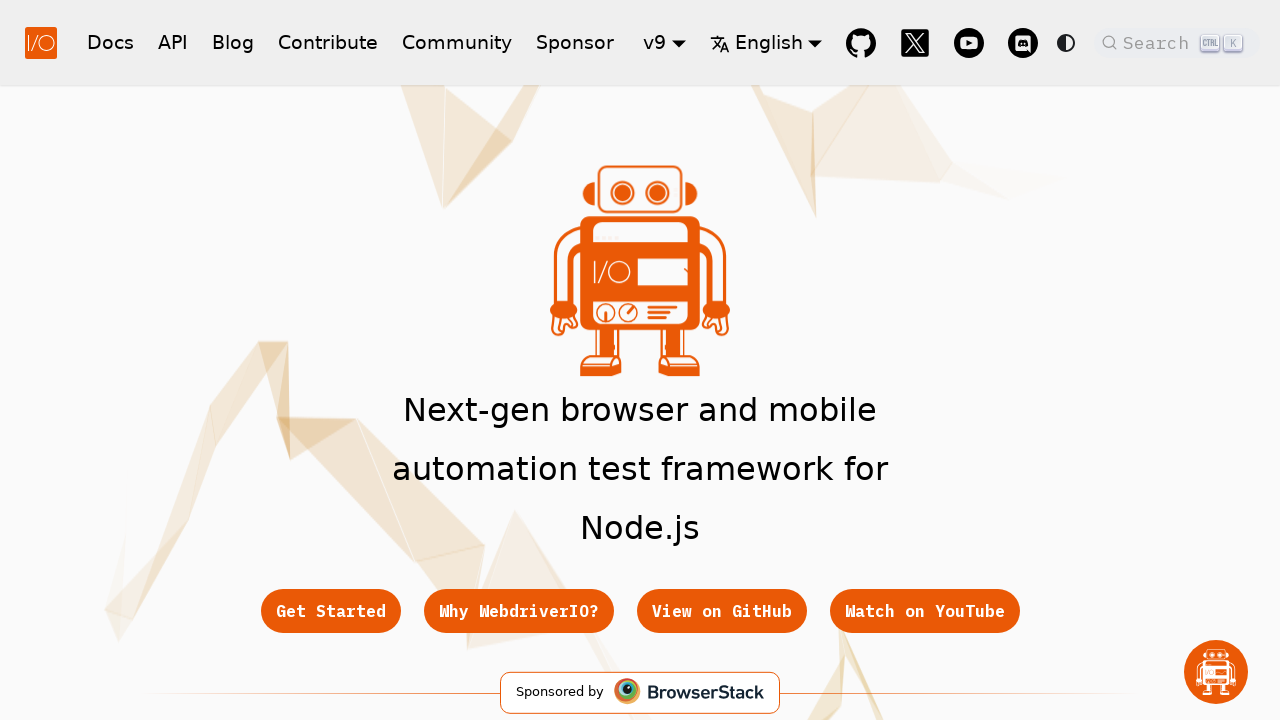